Tests the jQuery UI datepicker widget by switching to the demo iframe, clicking on the datepicker input to open the calendar, and clicking the next month arrow

Starting URL: https://jqueryui.com/datepicker/

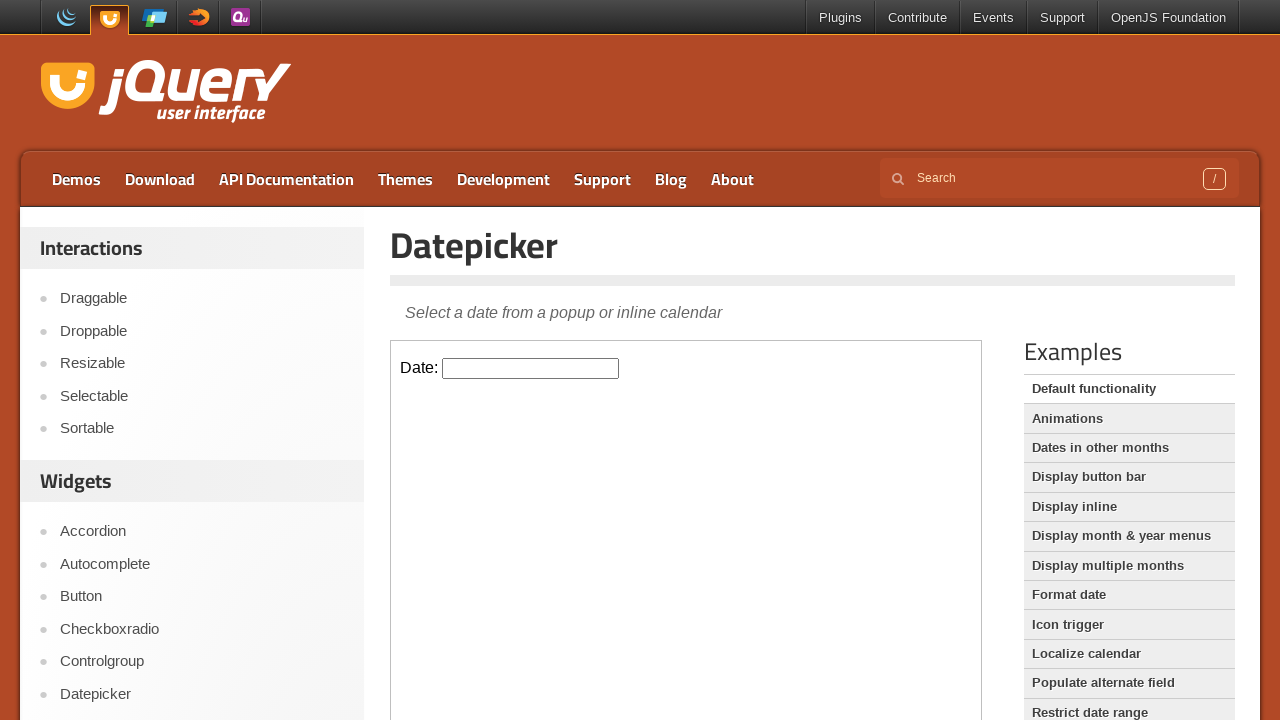

Located demo iframe containing datepicker widget
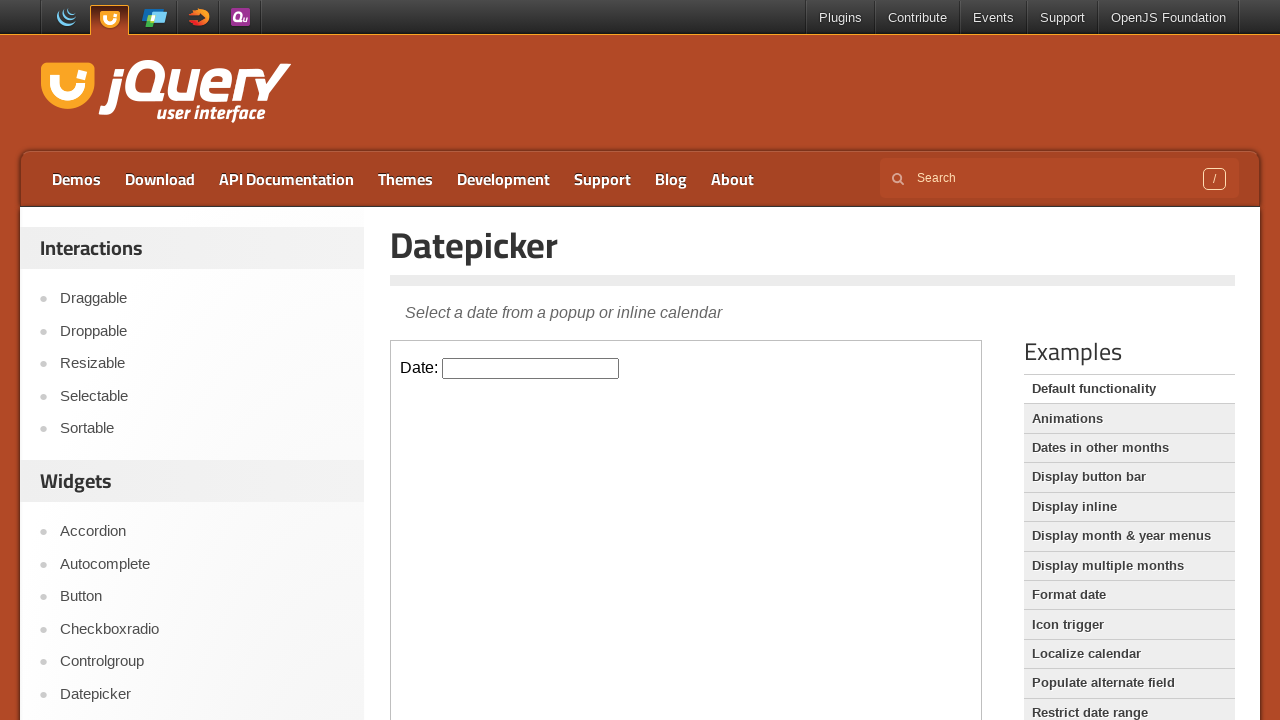

Clicked datepicker input to open calendar at (531, 368) on iframe.demo-frame >> internal:control=enter-frame >> #datepicker
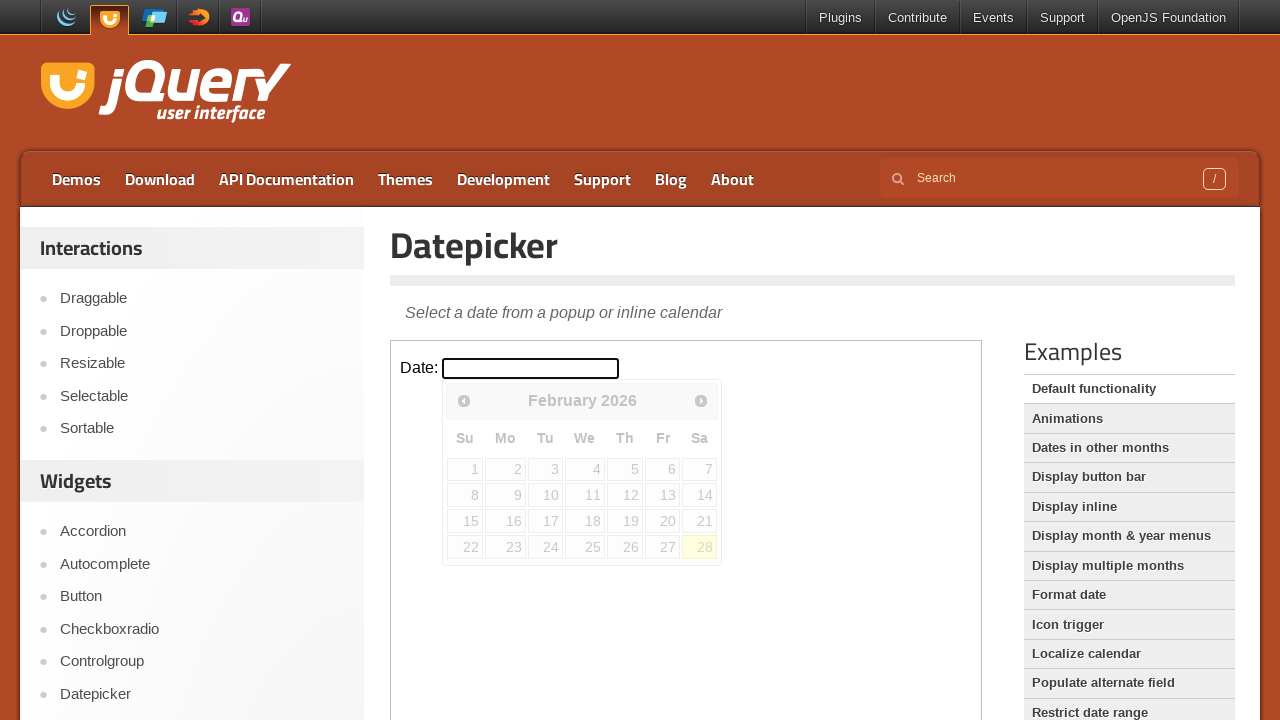

Clicked next month arrow to navigate calendar at (701, 400) on iframe.demo-frame >> internal:control=enter-frame >> span.ui-icon-circle-triangl
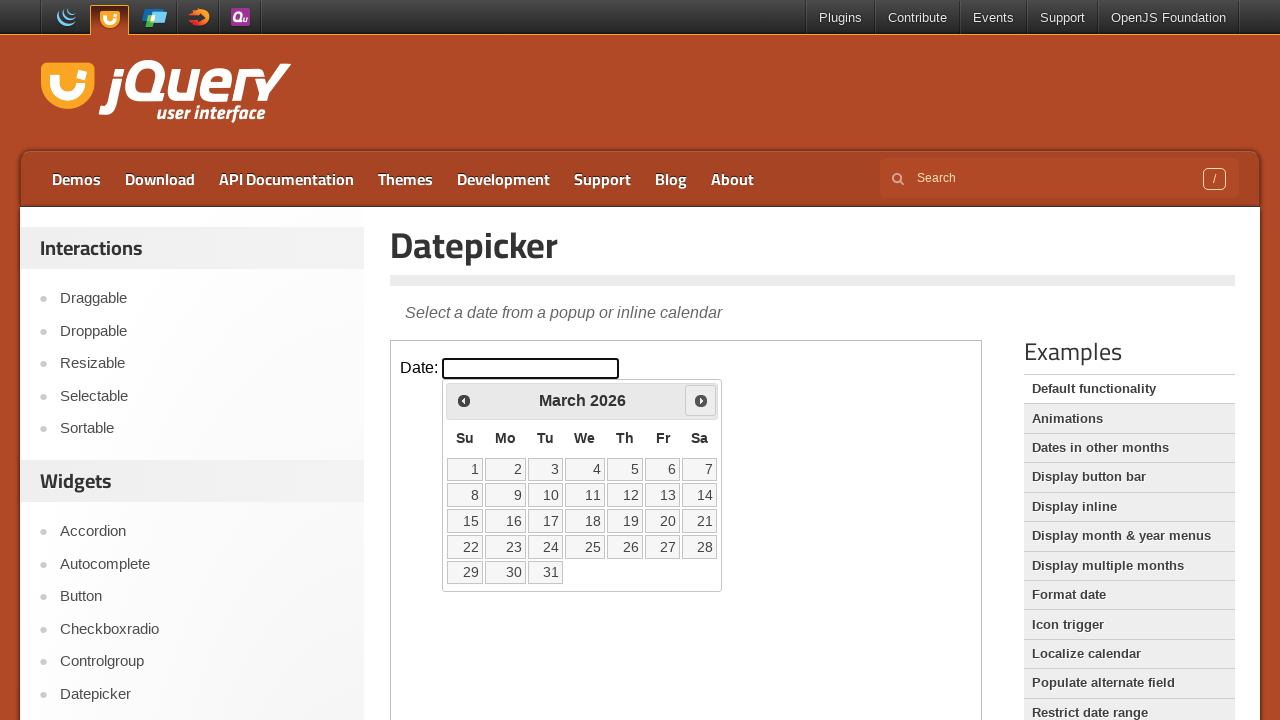

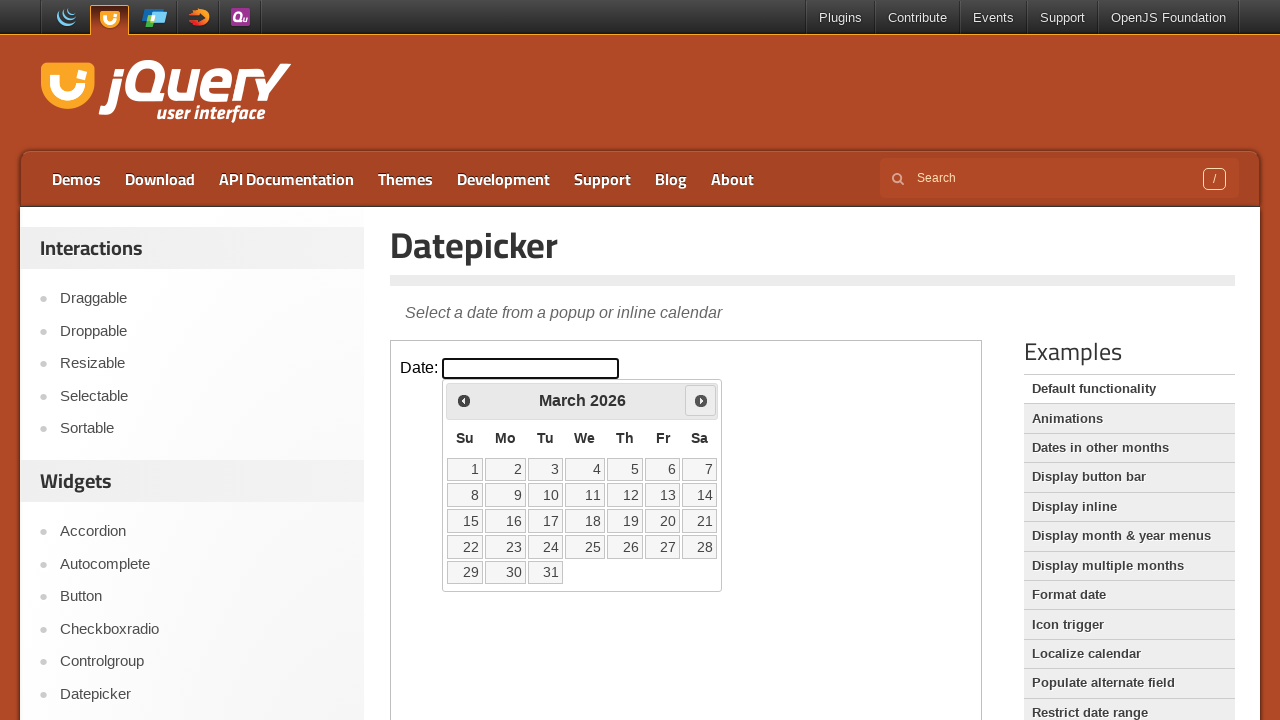